Tests that an unsaved change to an employee's name doesn't persist when switching between employees

Starting URL: https://devmountain-qa.github.io/employee-manager/1.2_Version/index.html

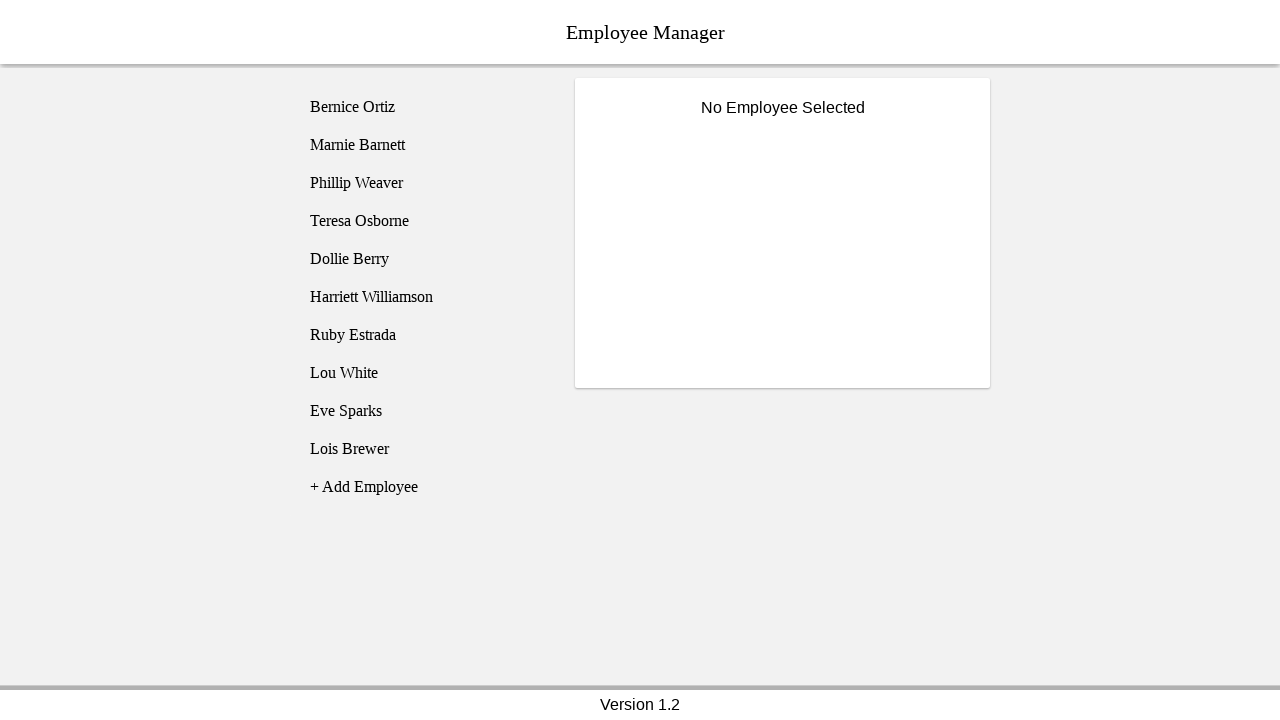

Clicked on Bernice Ortiz employee at (425, 107) on [name='employee1']
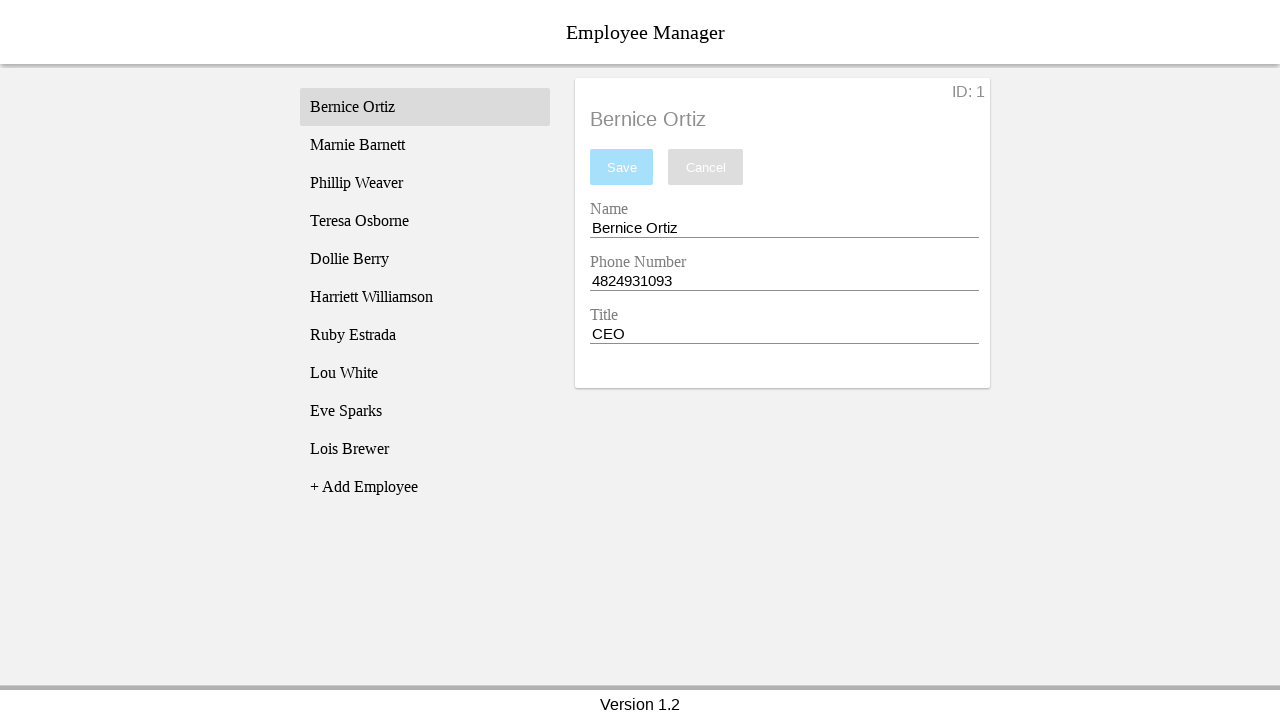

Name input field became visible
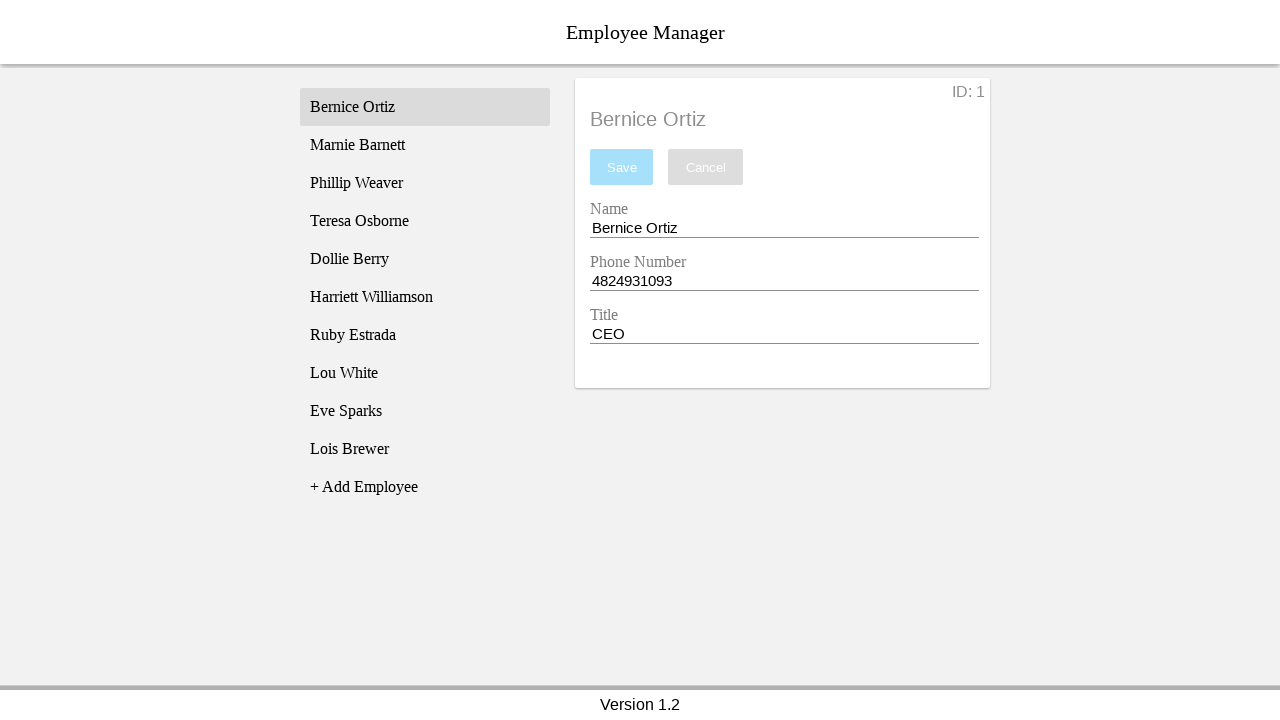

Filled name field with 'Test Name' on [name='nameEntry']
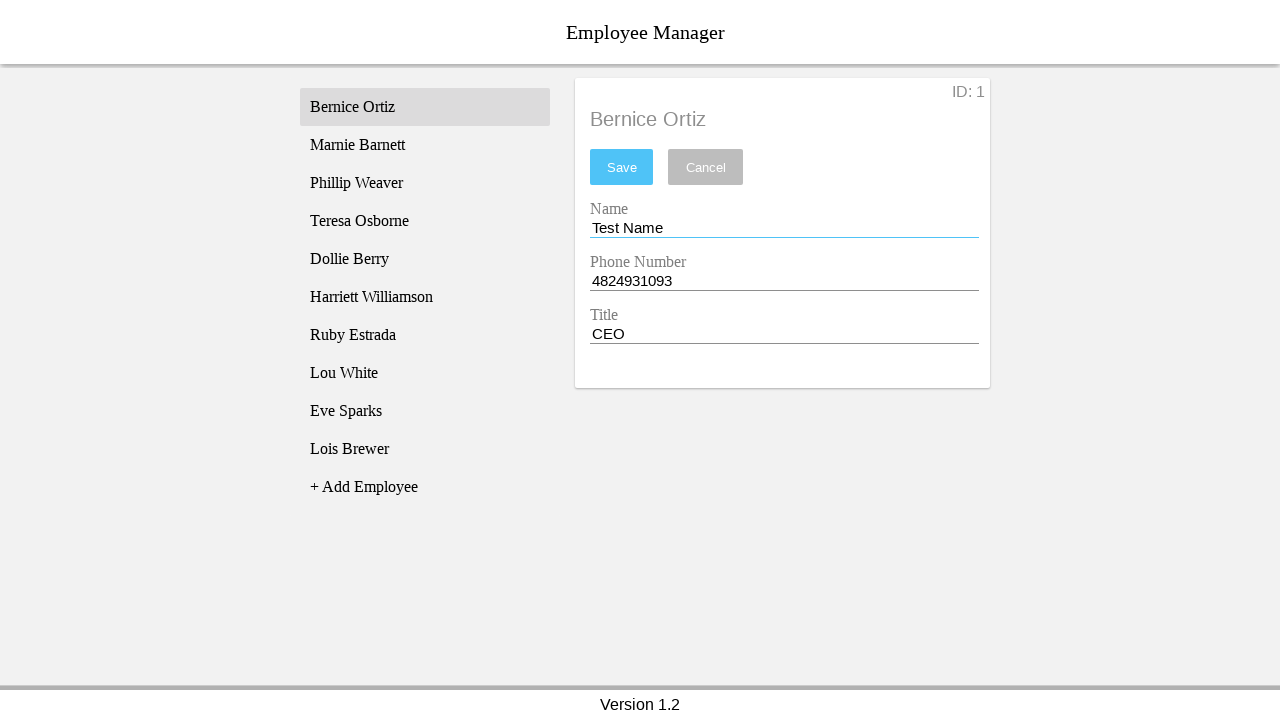

Clicked on Phillip Weaver employee without saving changes at (425, 183) on [name='employee3']
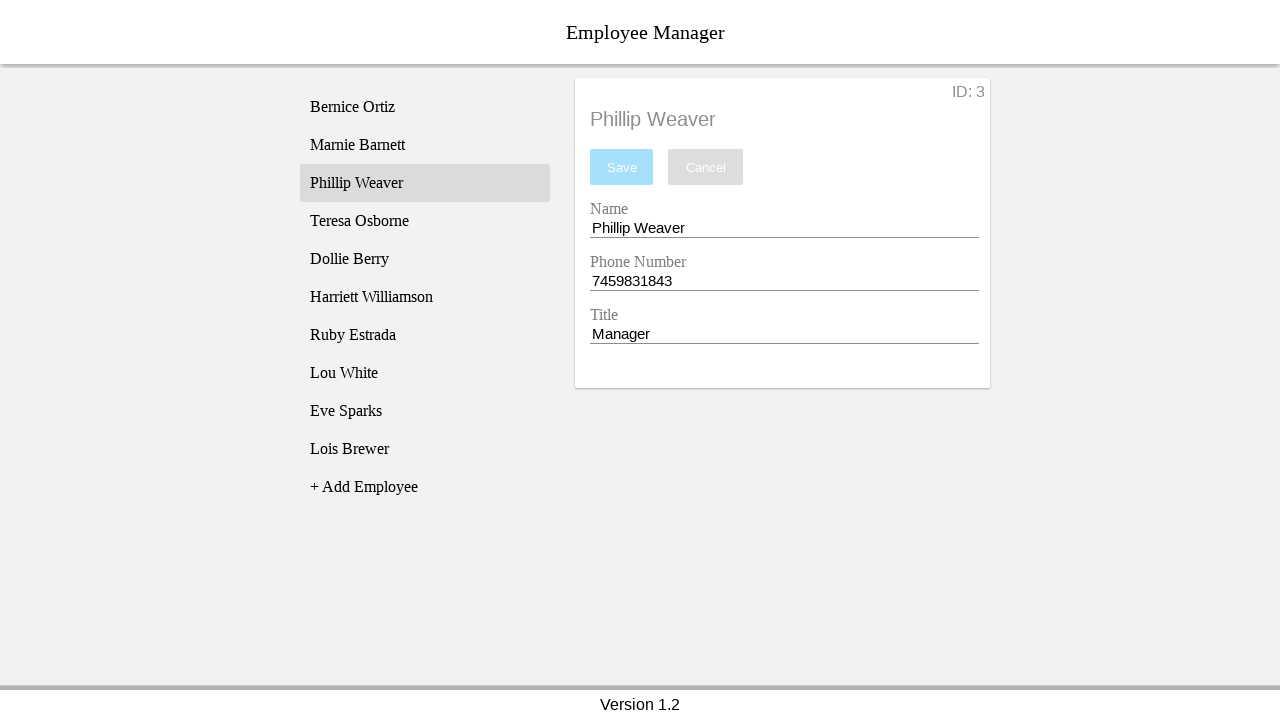

Phillip Weaver's name displayed in employee title
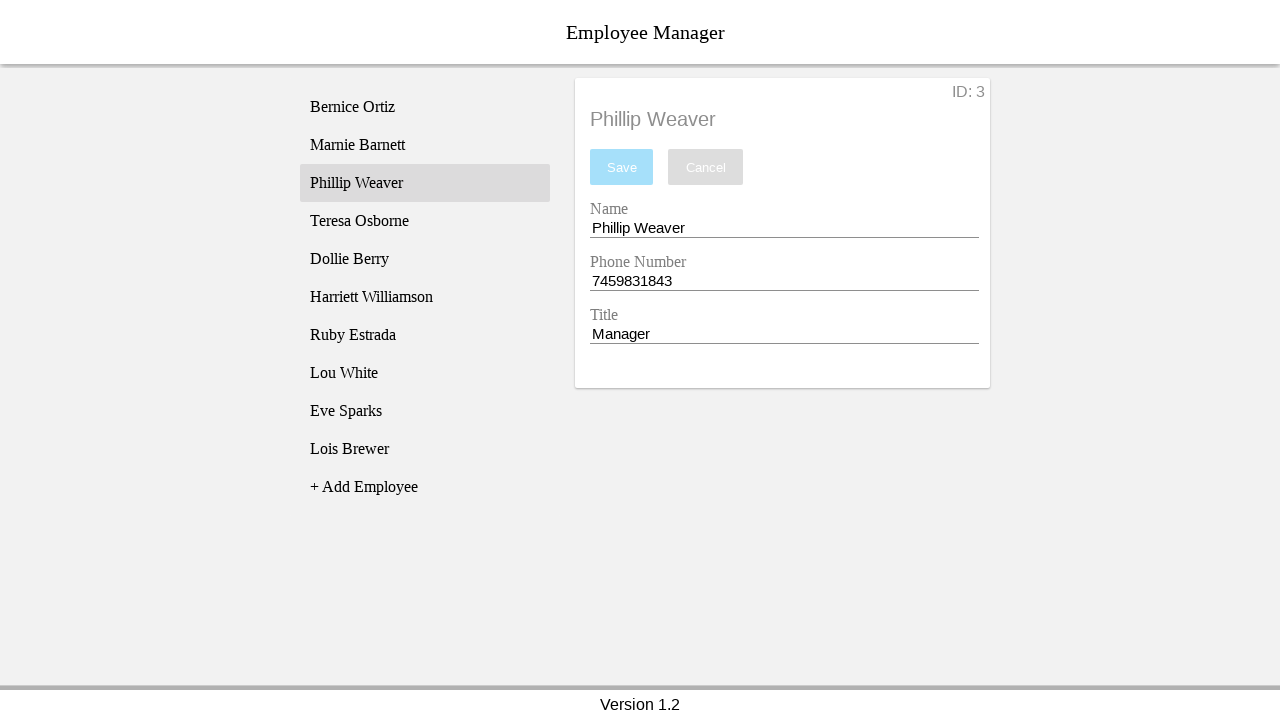

Clicked back on Bernice Ortiz employee at (425, 107) on [name='employee1']
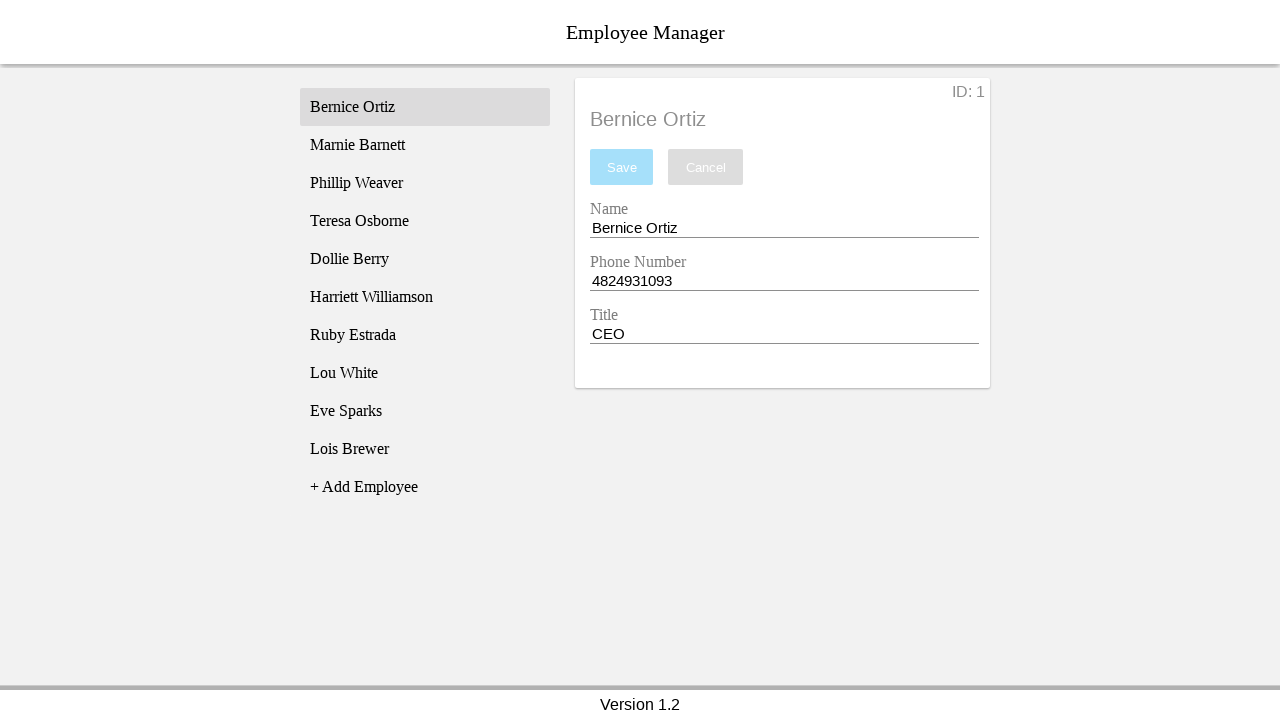

Bernice Ortiz's name displayed in employee title
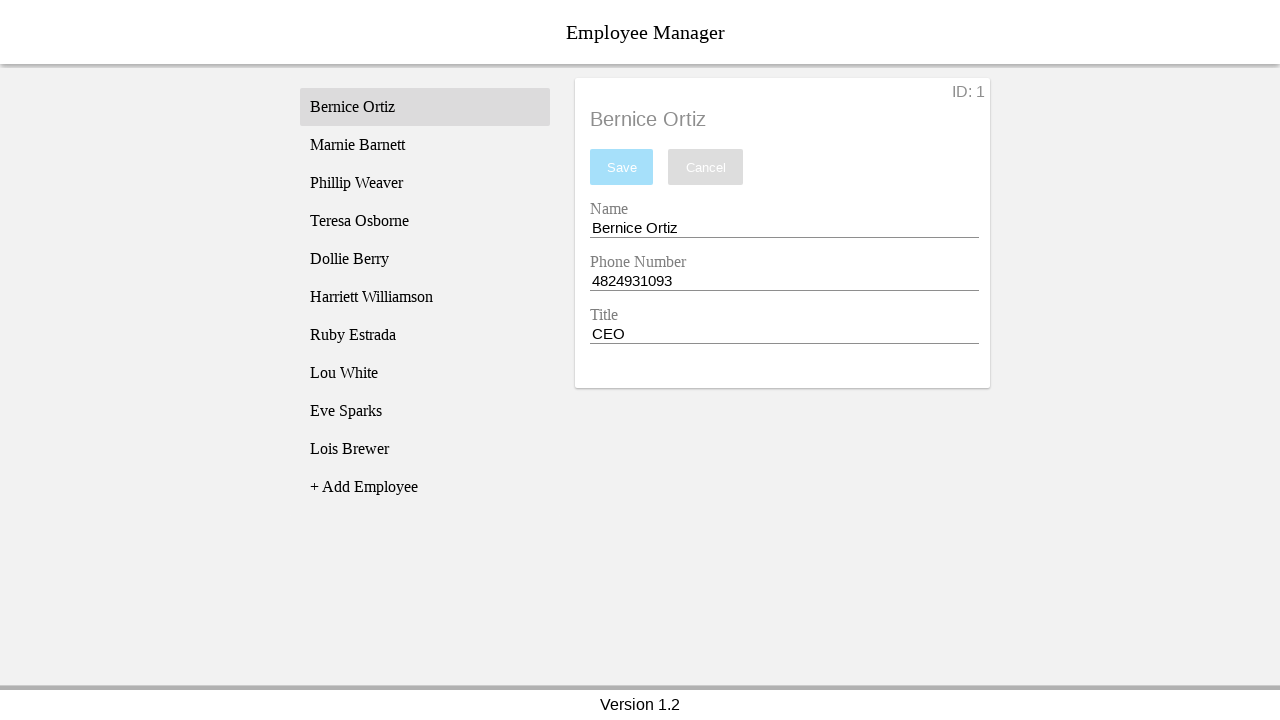

Verified that name field reverted to 'Bernice Ortiz' (unsaved change did not persist)
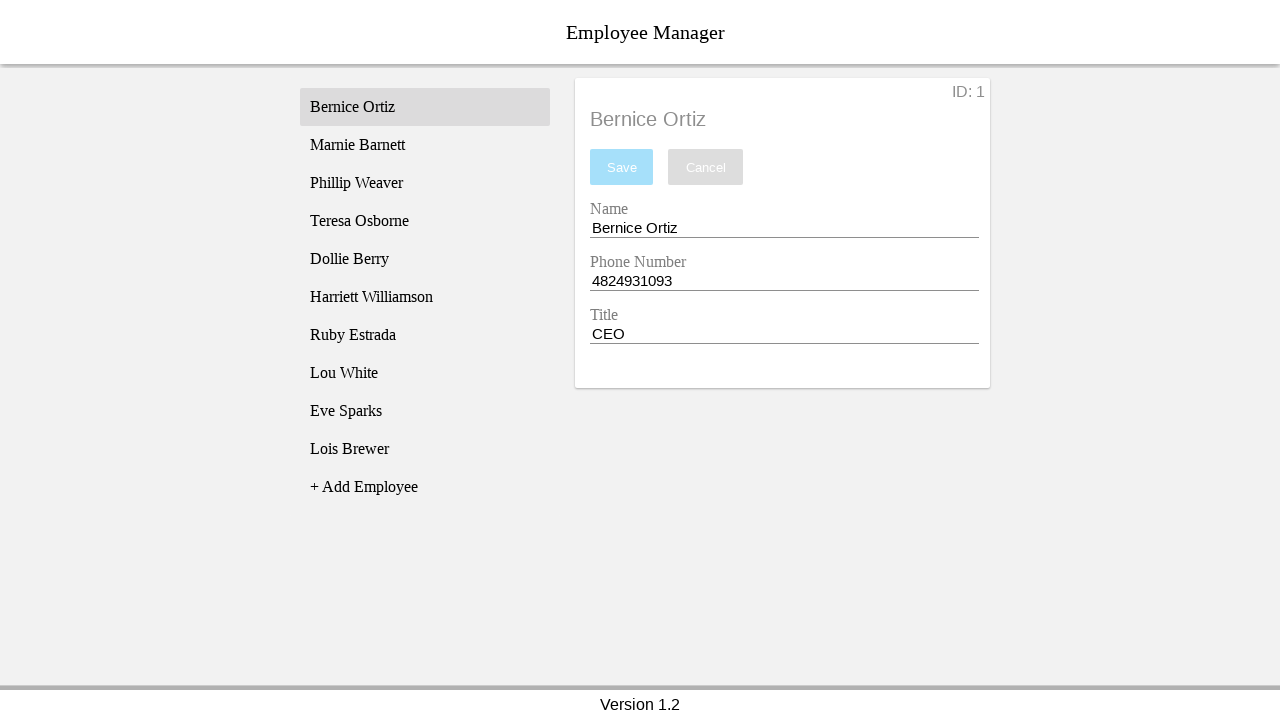

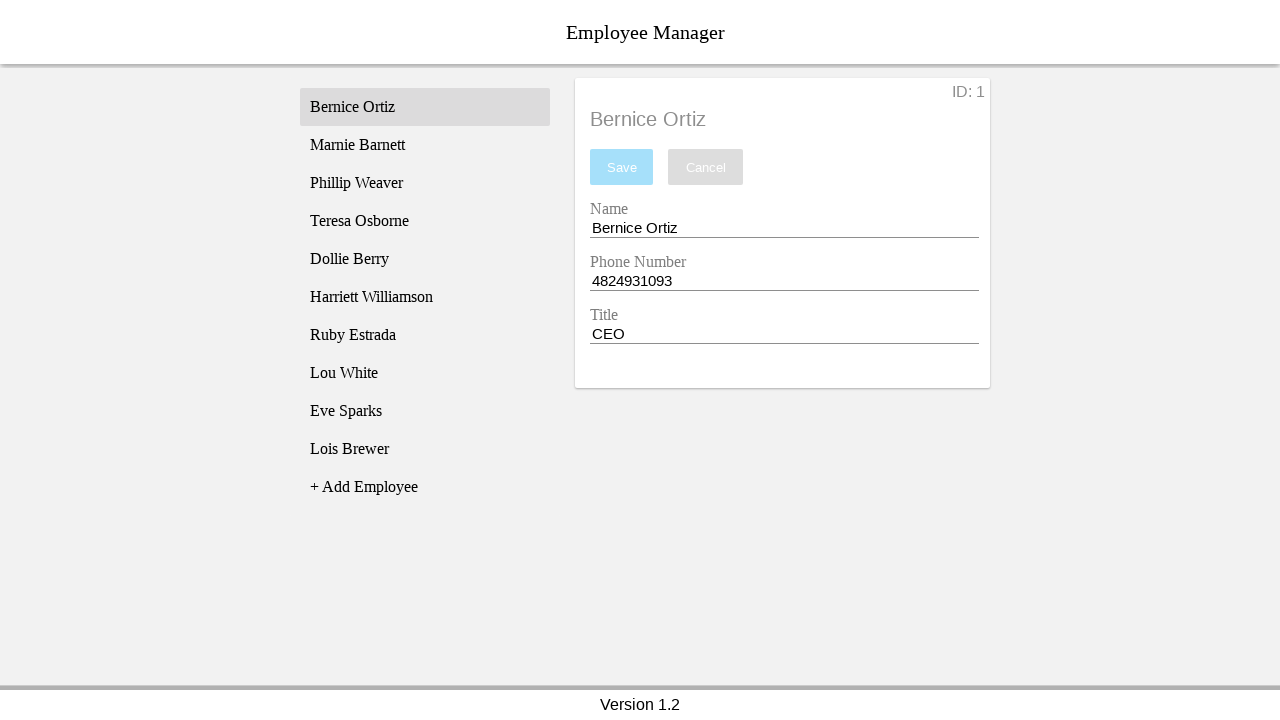